Tests calendar date picker functionality by clicking on the datepicker field and selecting a specific date from the calendar widget

Starting URL: http://seleniumpractise.blogspot.com/2016/08/how-to-handle-calendar-in-selenium.html

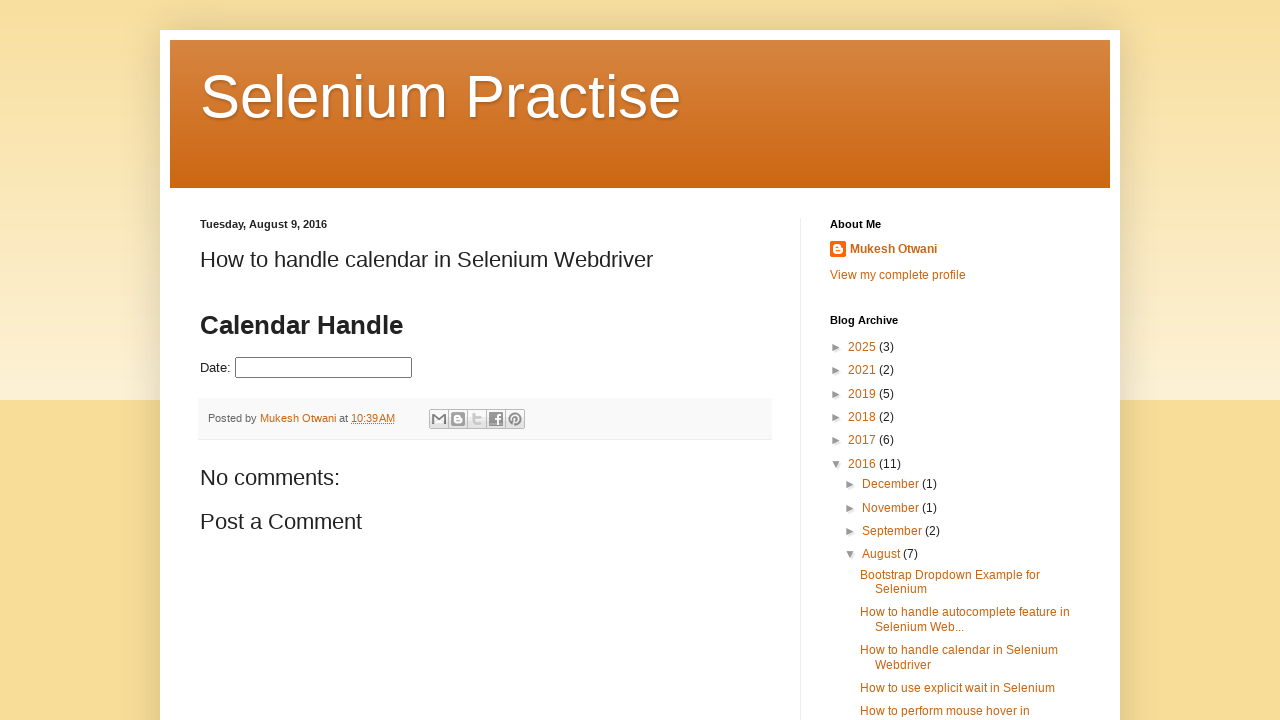

Clicked on the datepicker field to open calendar widget at (324, 368) on #datepicker
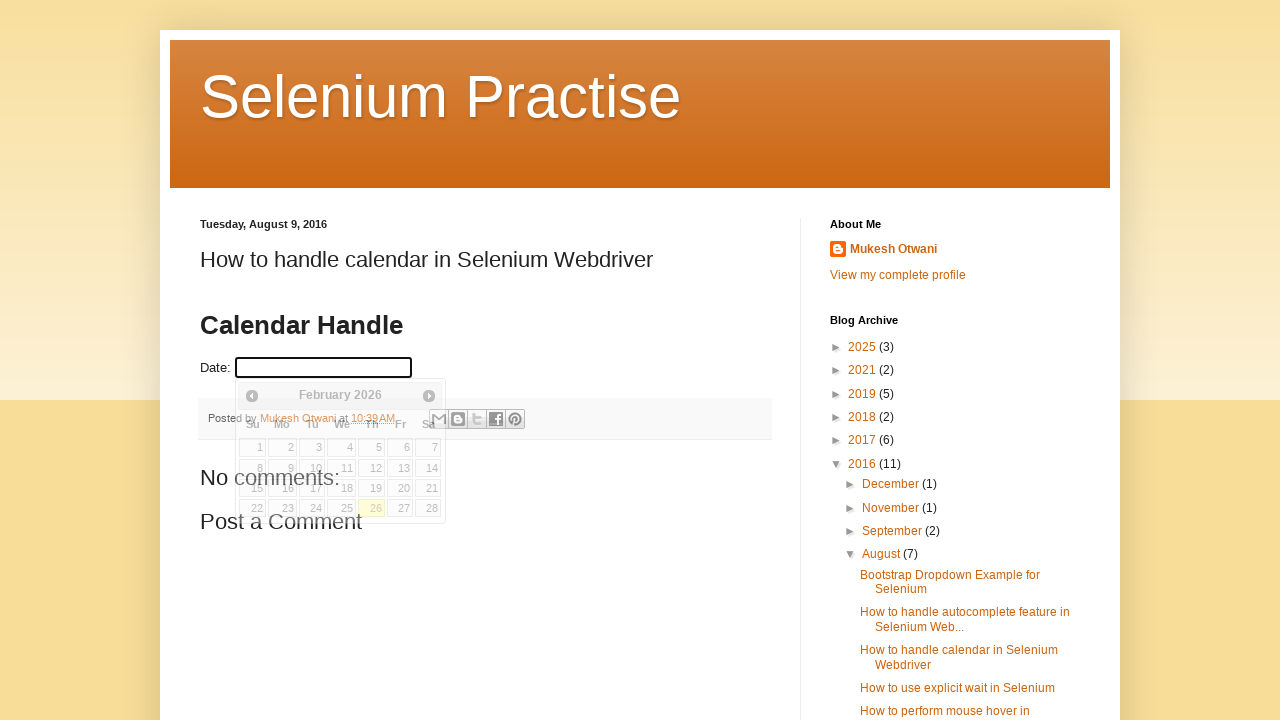

Selected date 28 from the calendar widget at (428, 508) on a:text('28')
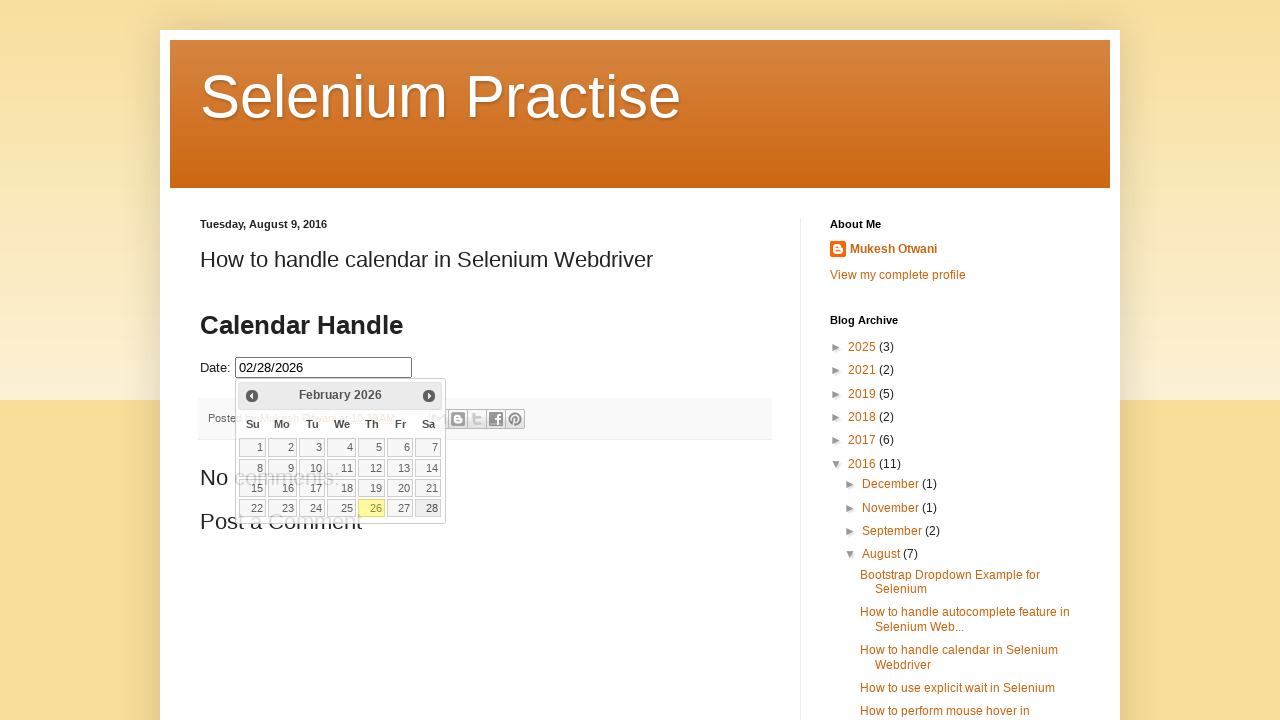

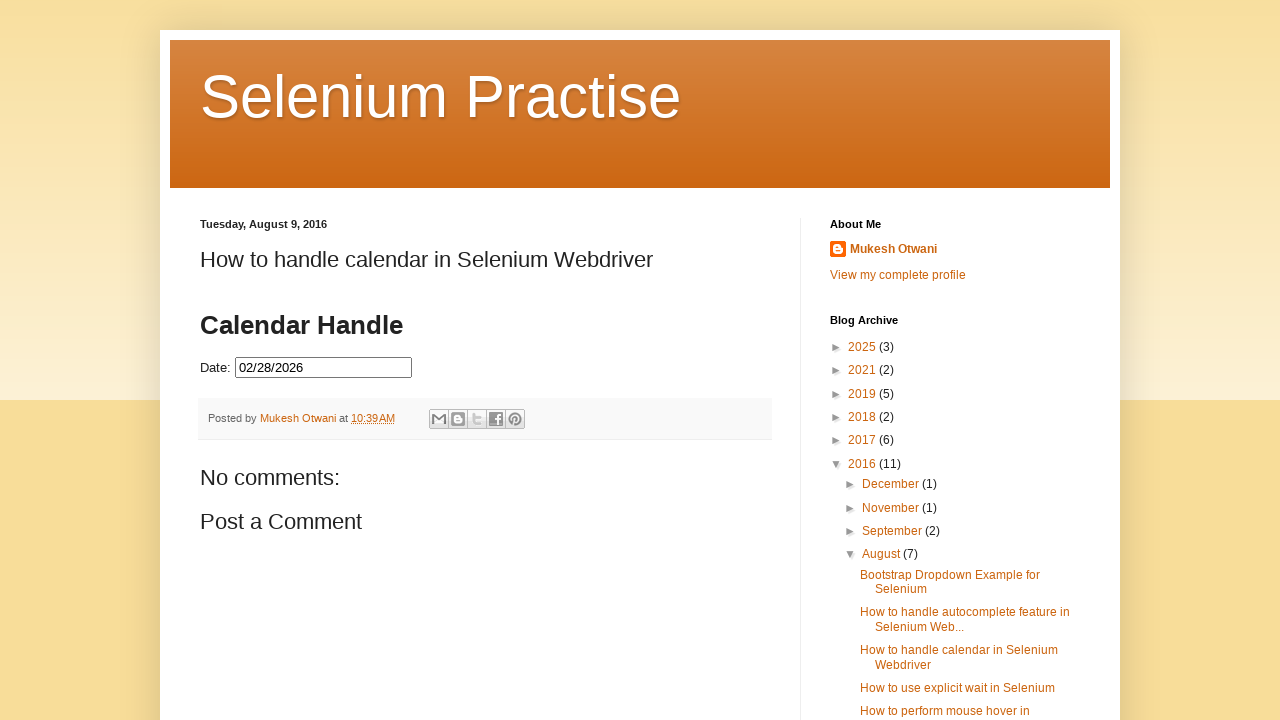